Tests the green loading button with implicit waits, clicking the button and verifying the loading state transitions to success.

Starting URL: https://kristinek.github.io/site/examples/loading_color

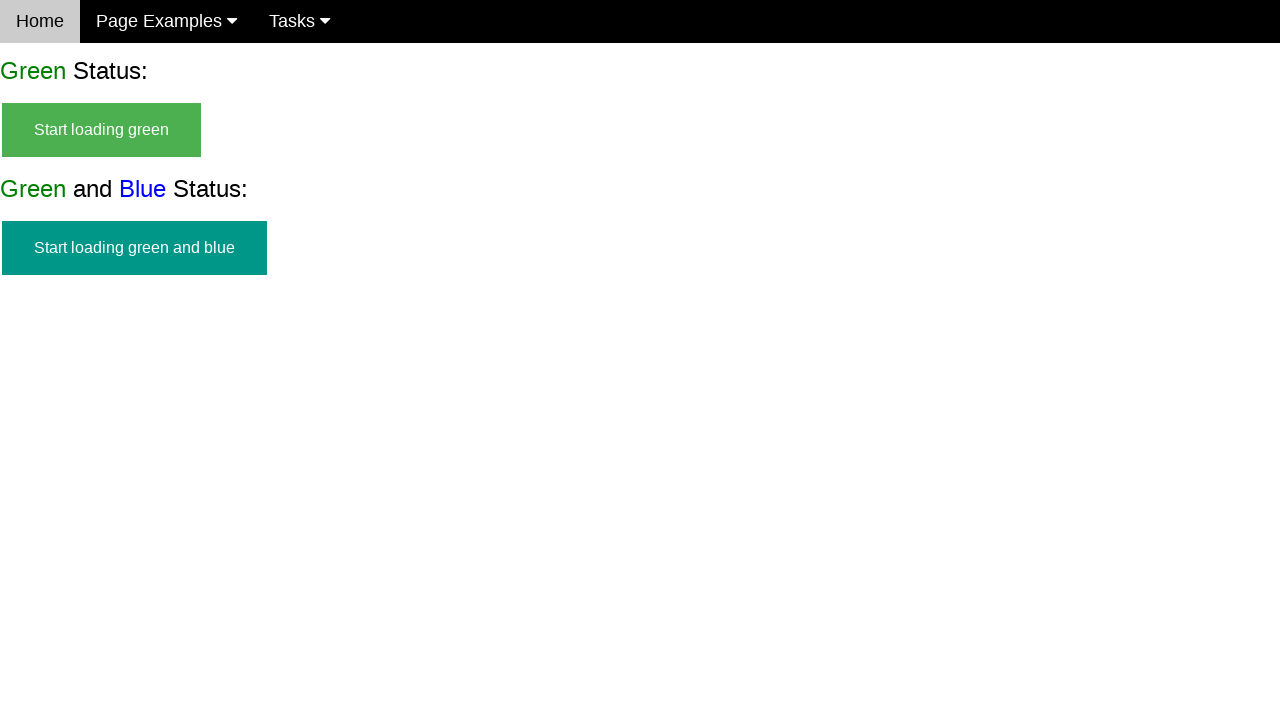

Clicked green loading button at (102, 130) on #start_green
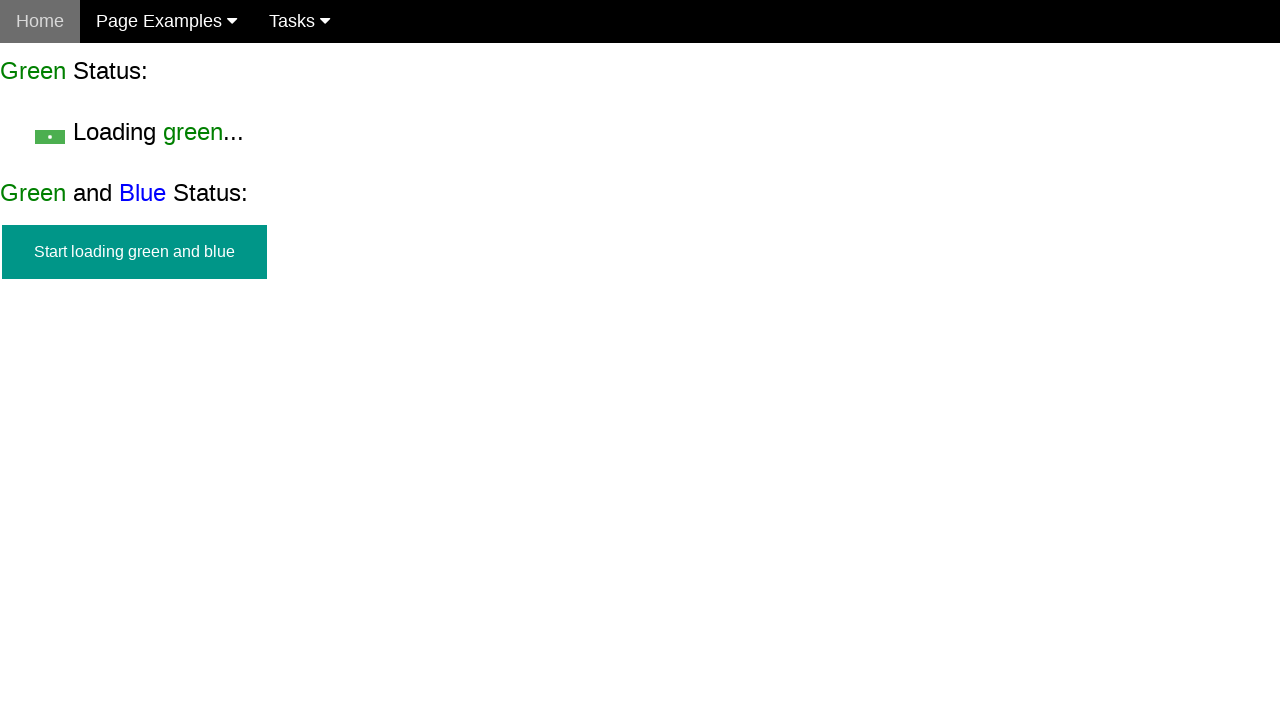

Loading state became visible
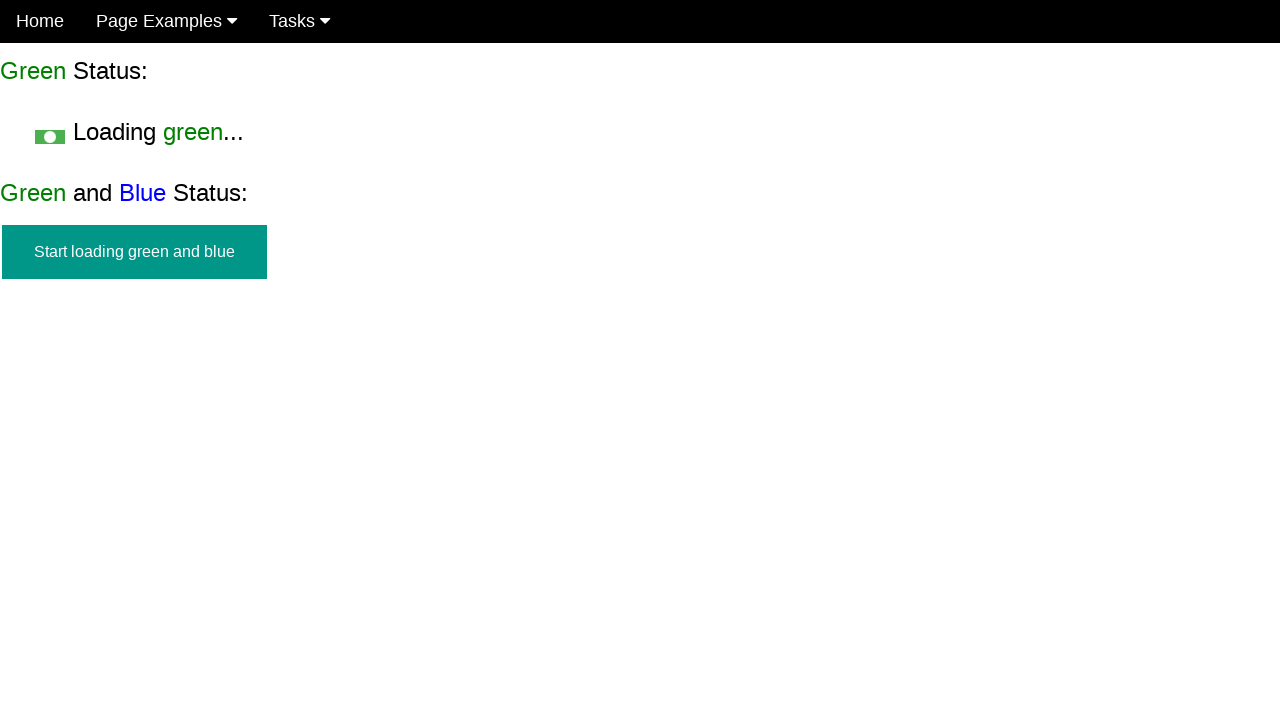

Verified start button is no longer visible during loading
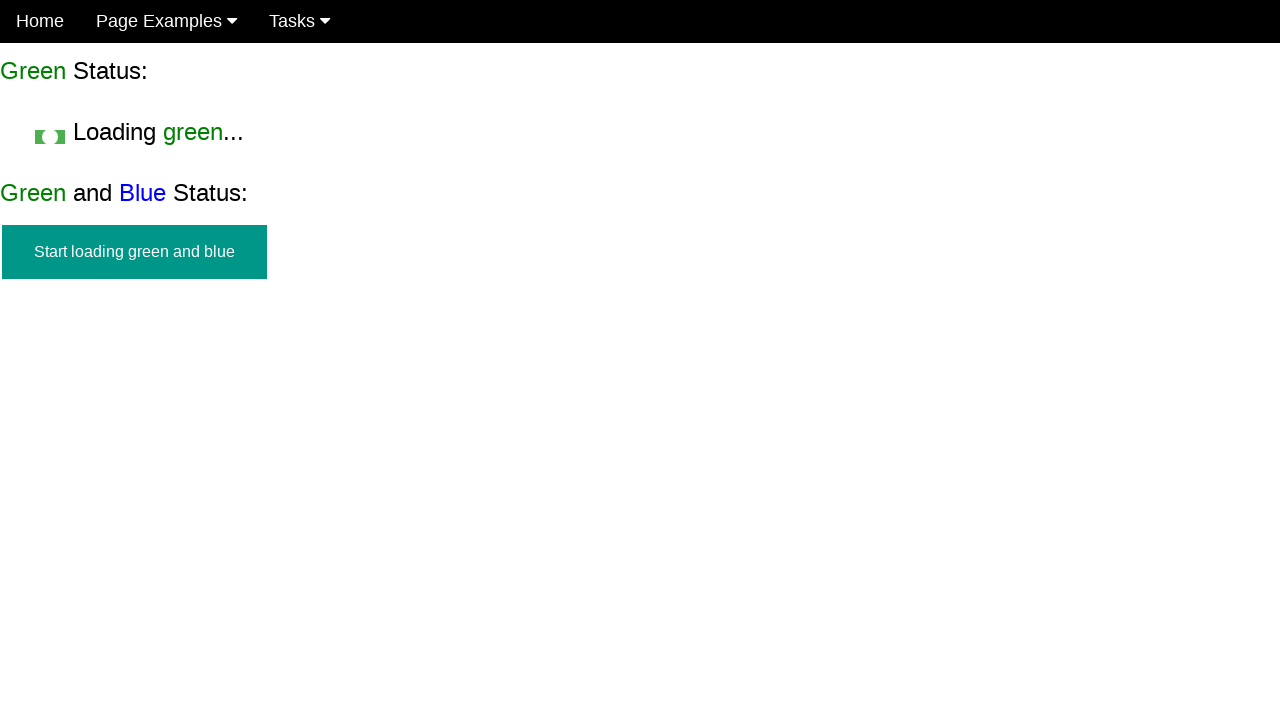

Success message appeared
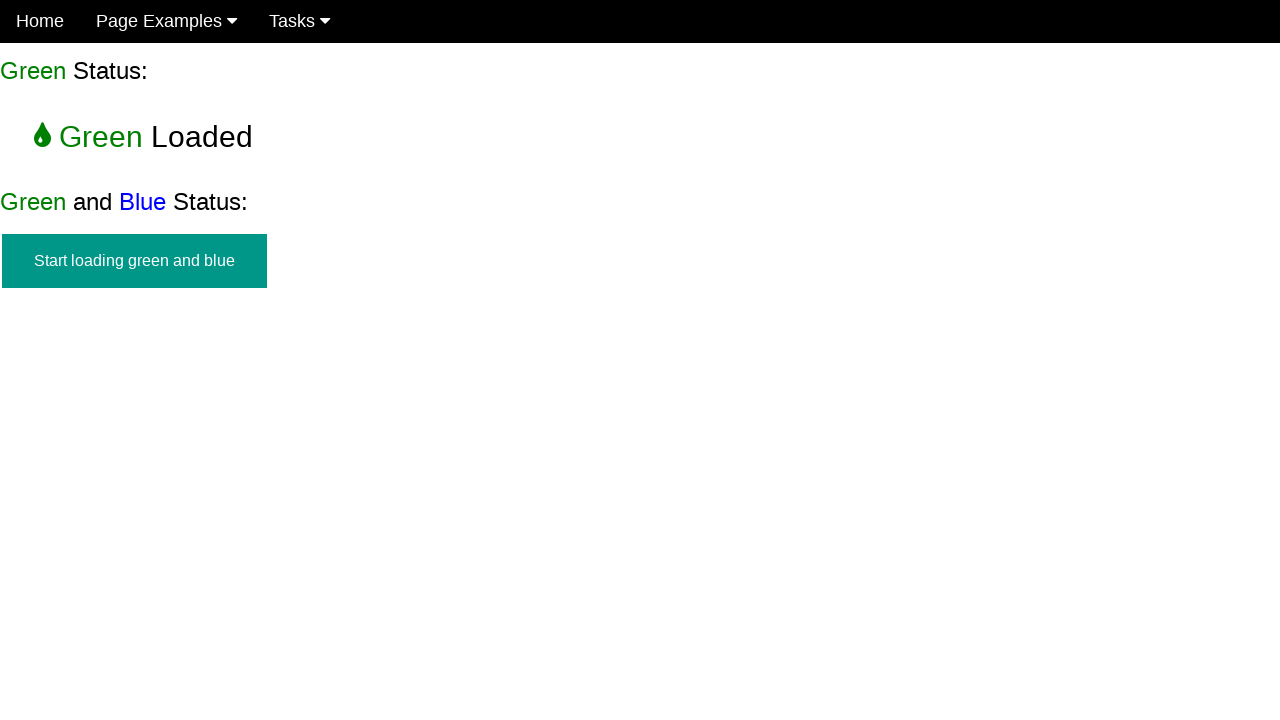

Verified loading state is no longer visible after success
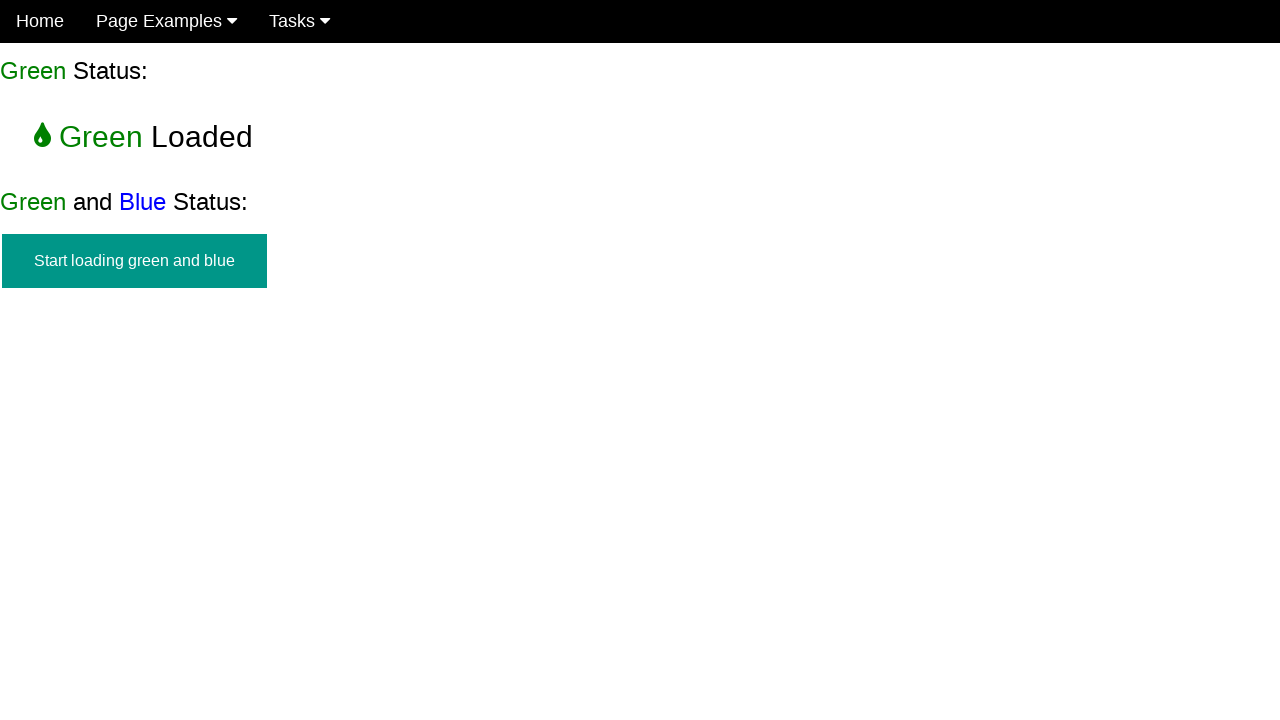

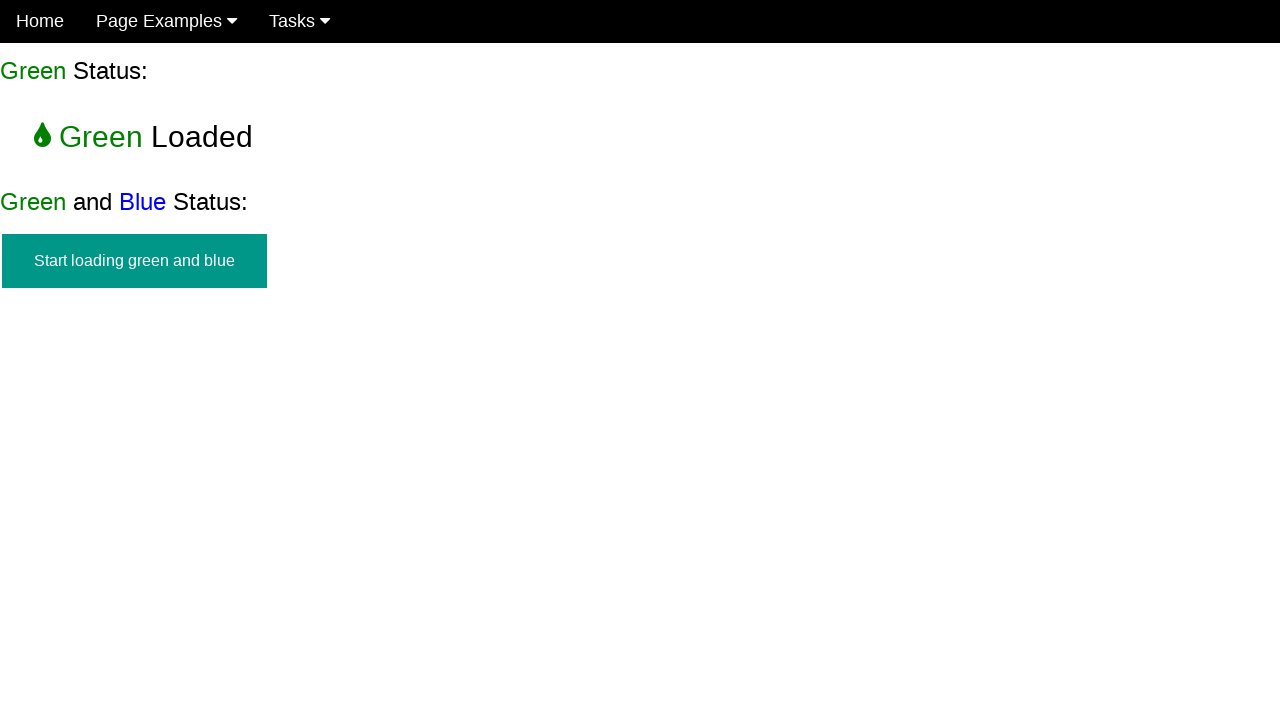